Tests window handling by clicking a link that opens a new window, switching to it, and verifying the title changes

Starting URL: https://practice.cydeo.com/windows

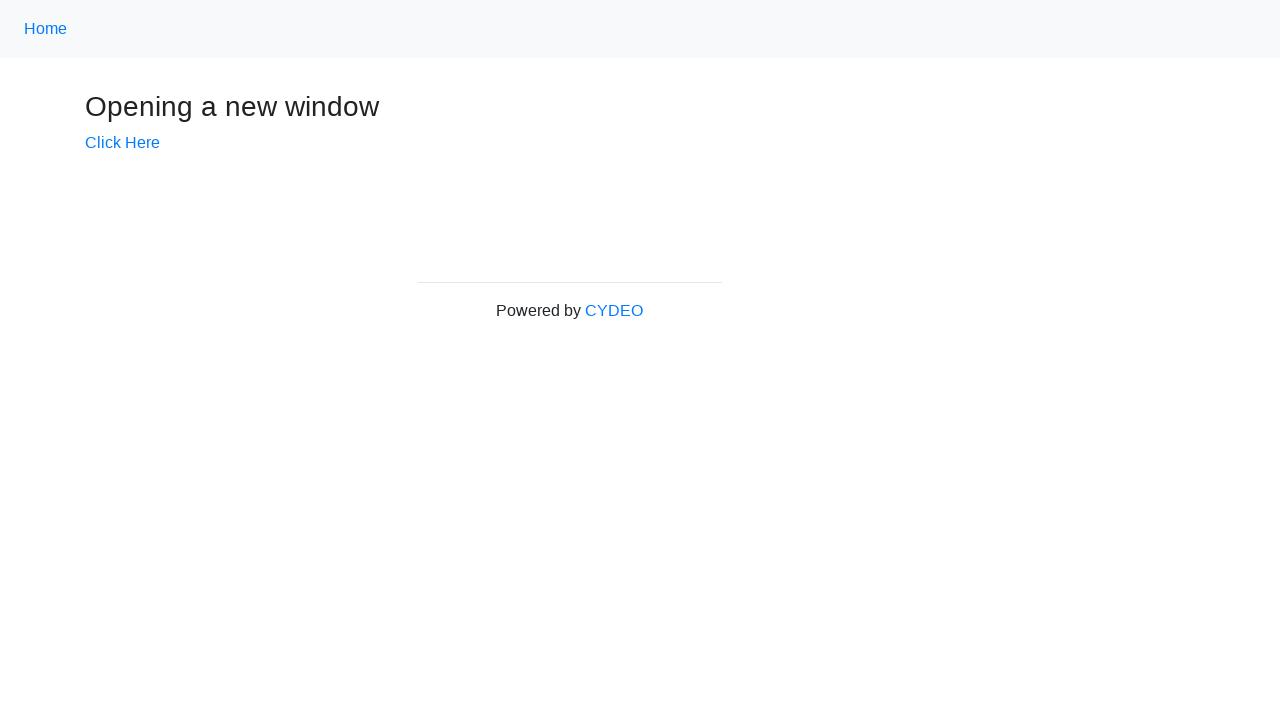

Verified initial page title is 'Windows'
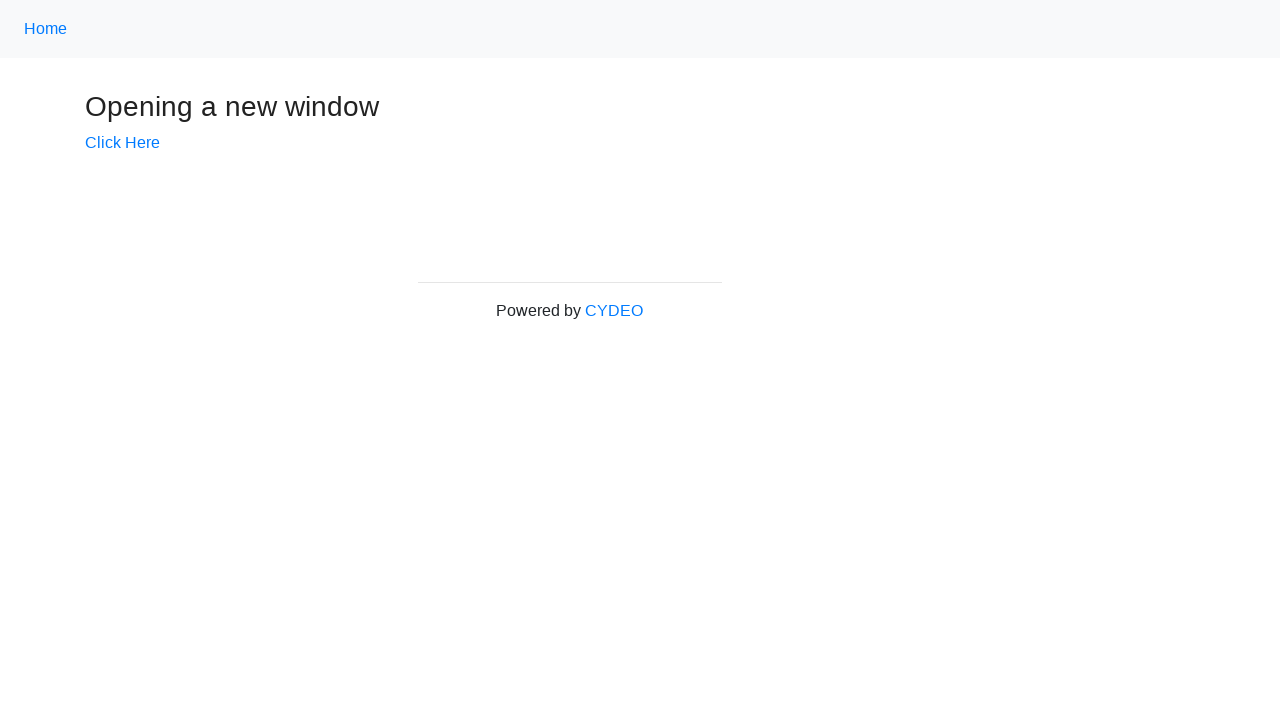

Clicked 'Click Here' link to open new window at (122, 143) on text=Click Here
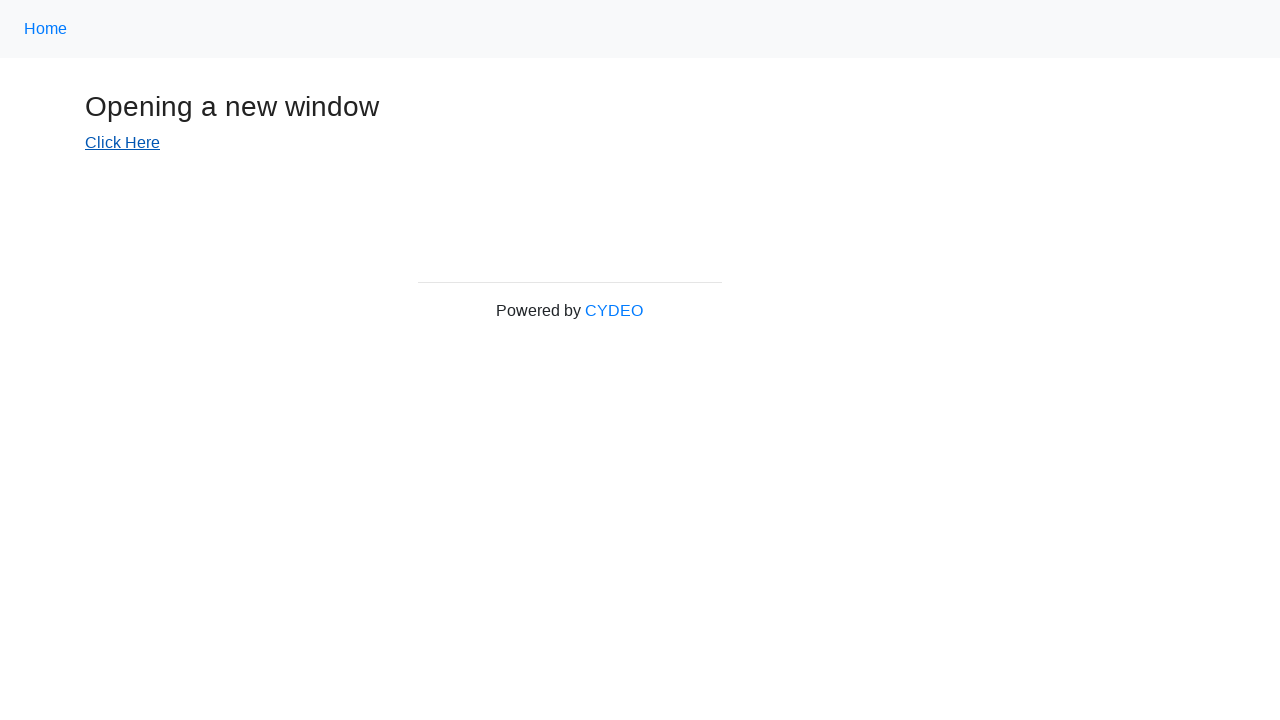

New page loaded and ready
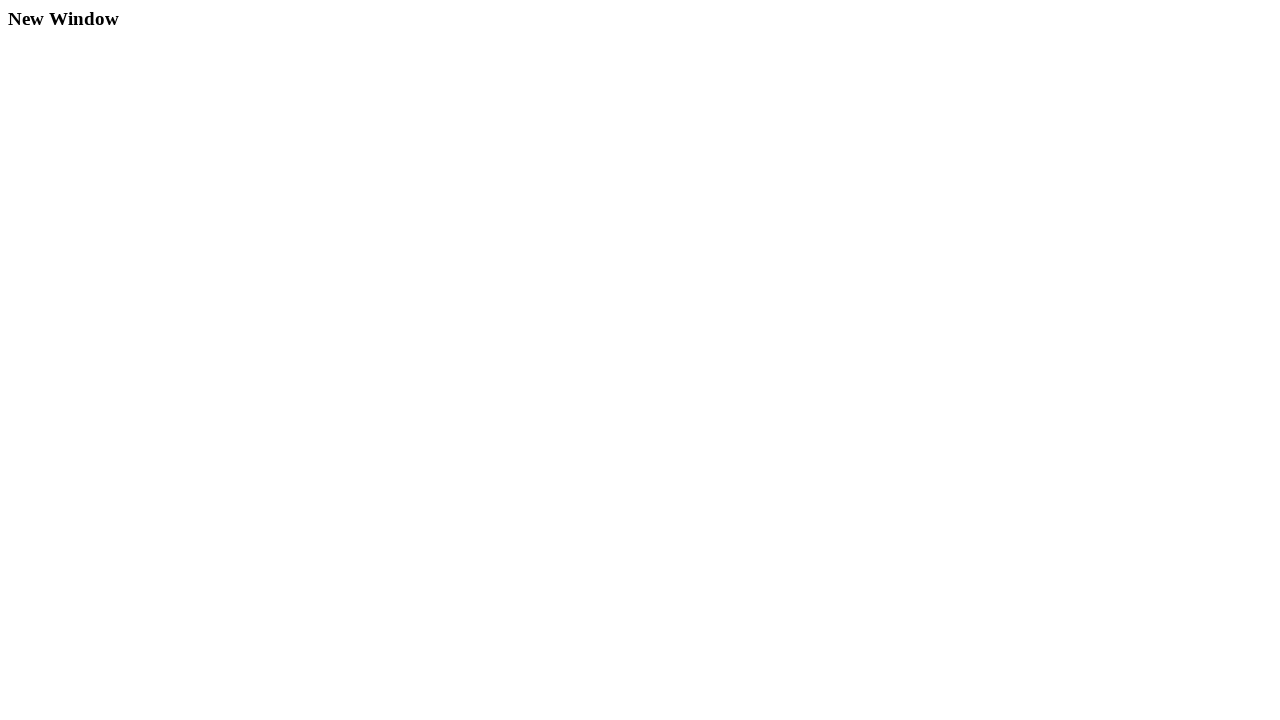

Verified new window title is 'New Window'
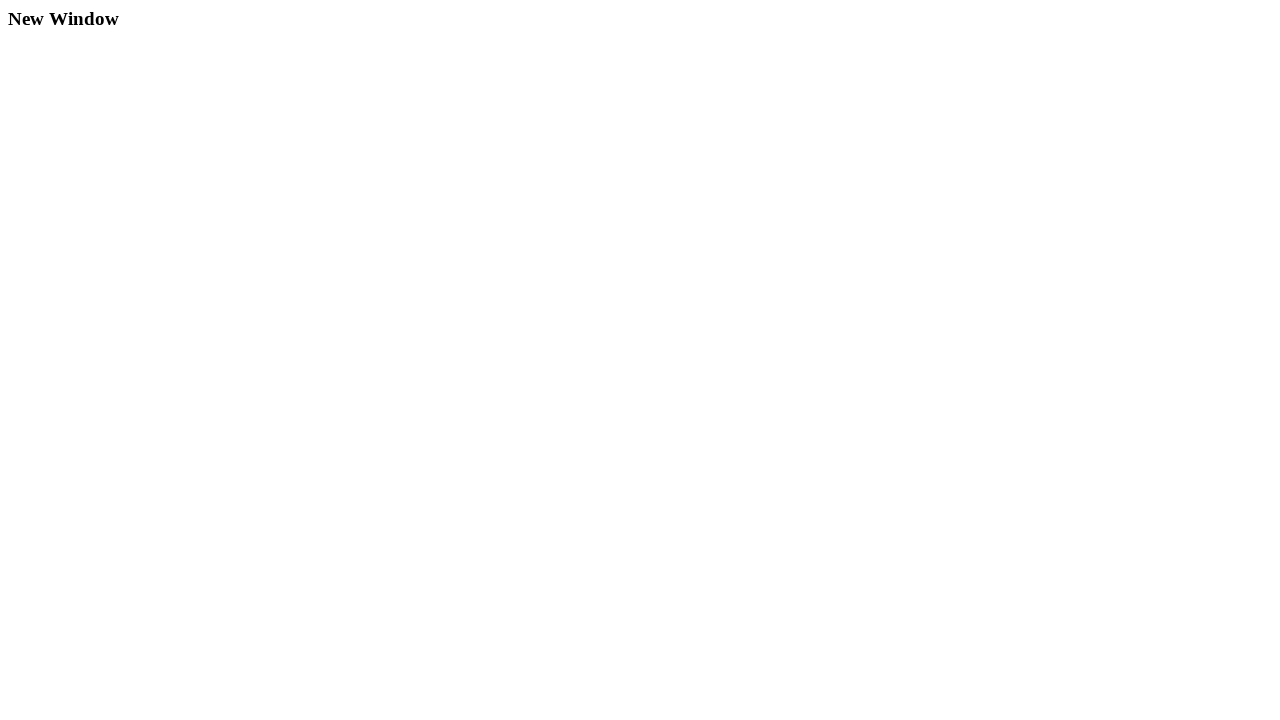

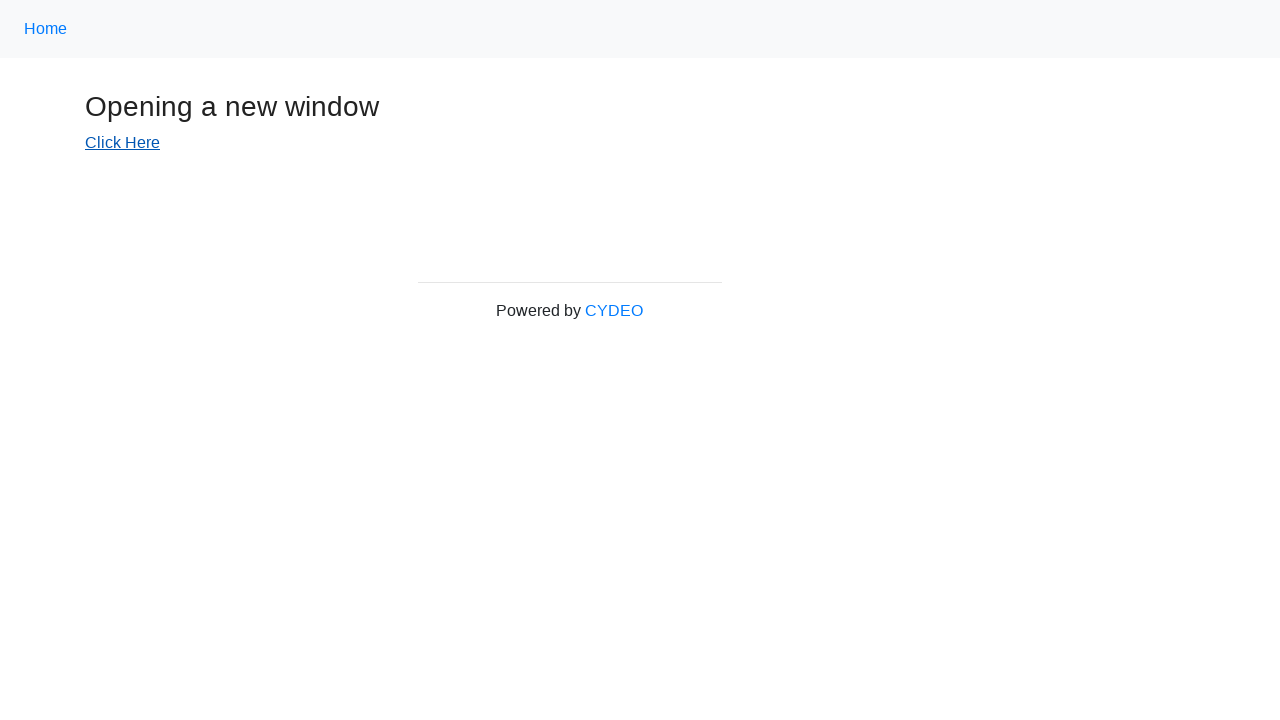